Tests drag and drop functionality on jQuery UI demo page by navigating to the droppable demo, switching to the iframe, and dragging an element to a target drop zone

Starting URL: https://jqueryui.com/

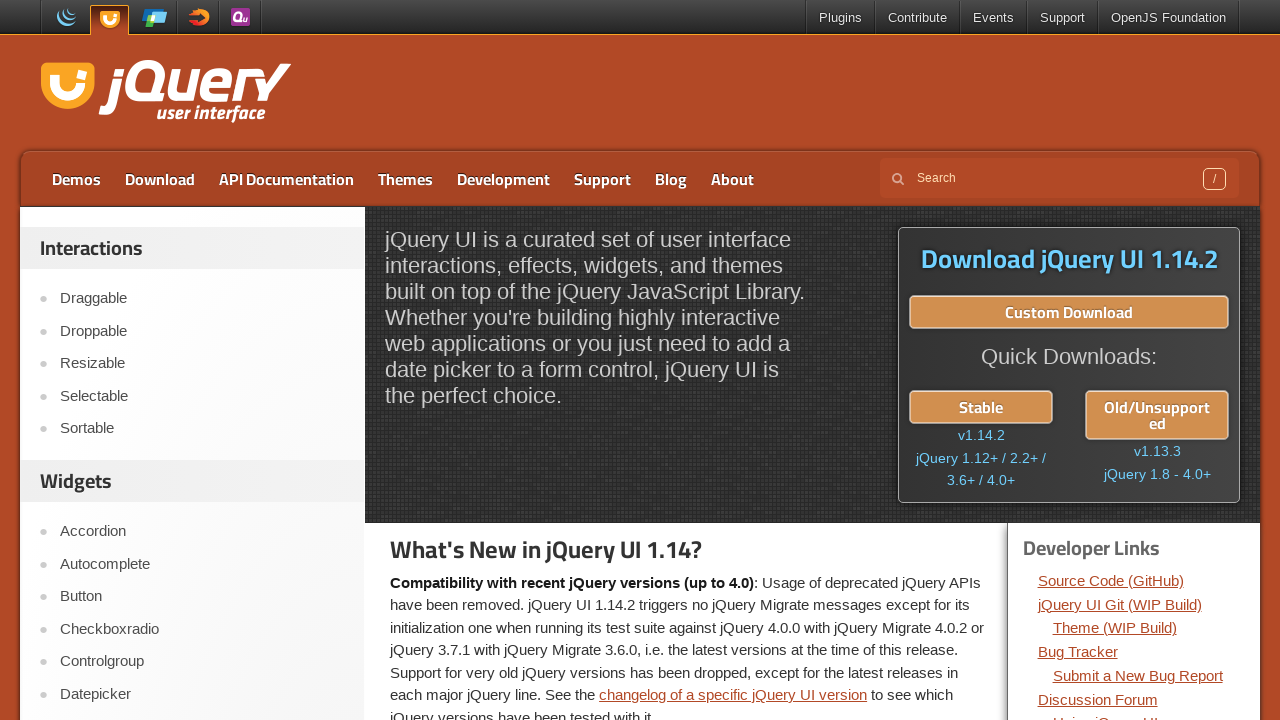

Clicked on the Droppable link to navigate to drag and drop demo at (202, 331) on a:has-text('Droppable')
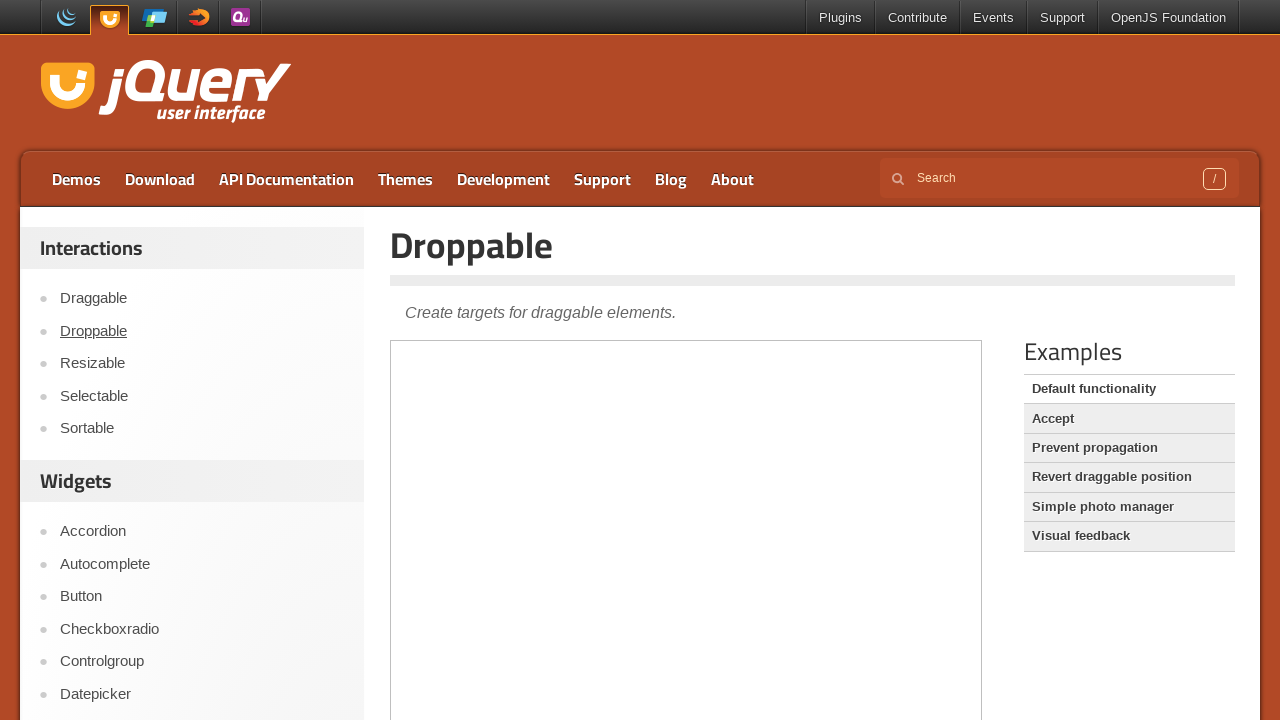

Located the demo iframe
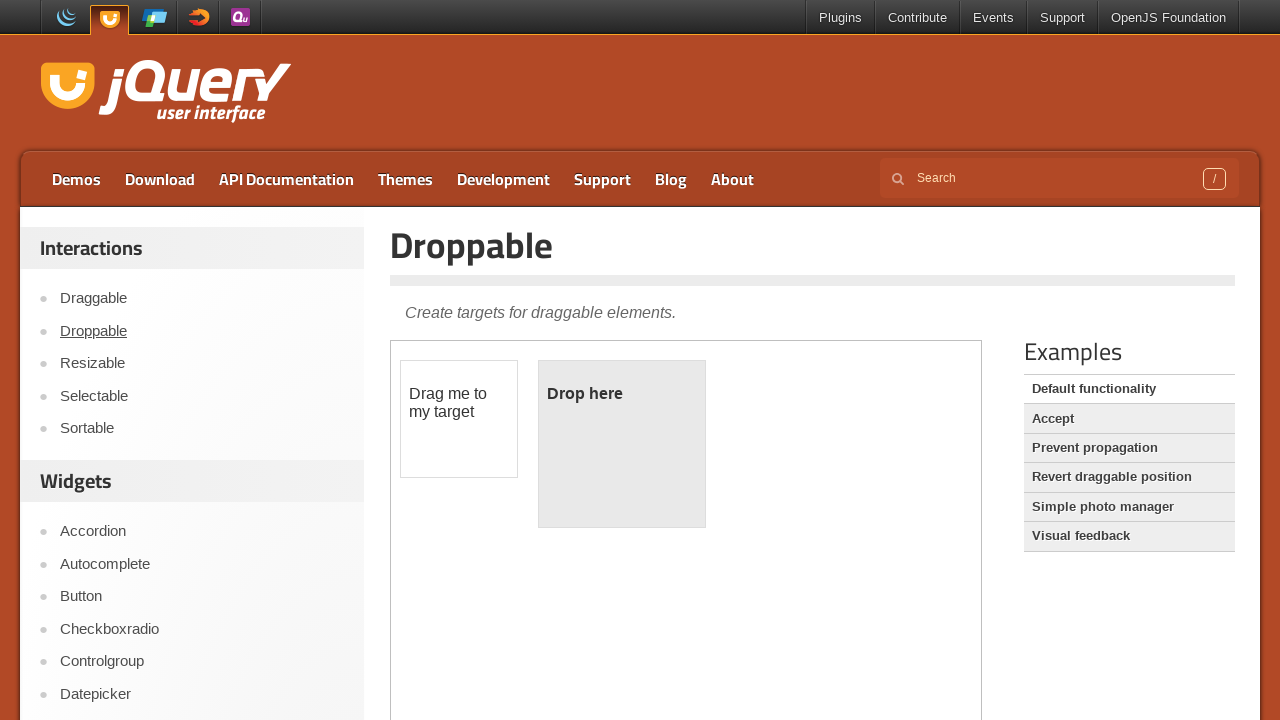

Located the draggable source element within iframe
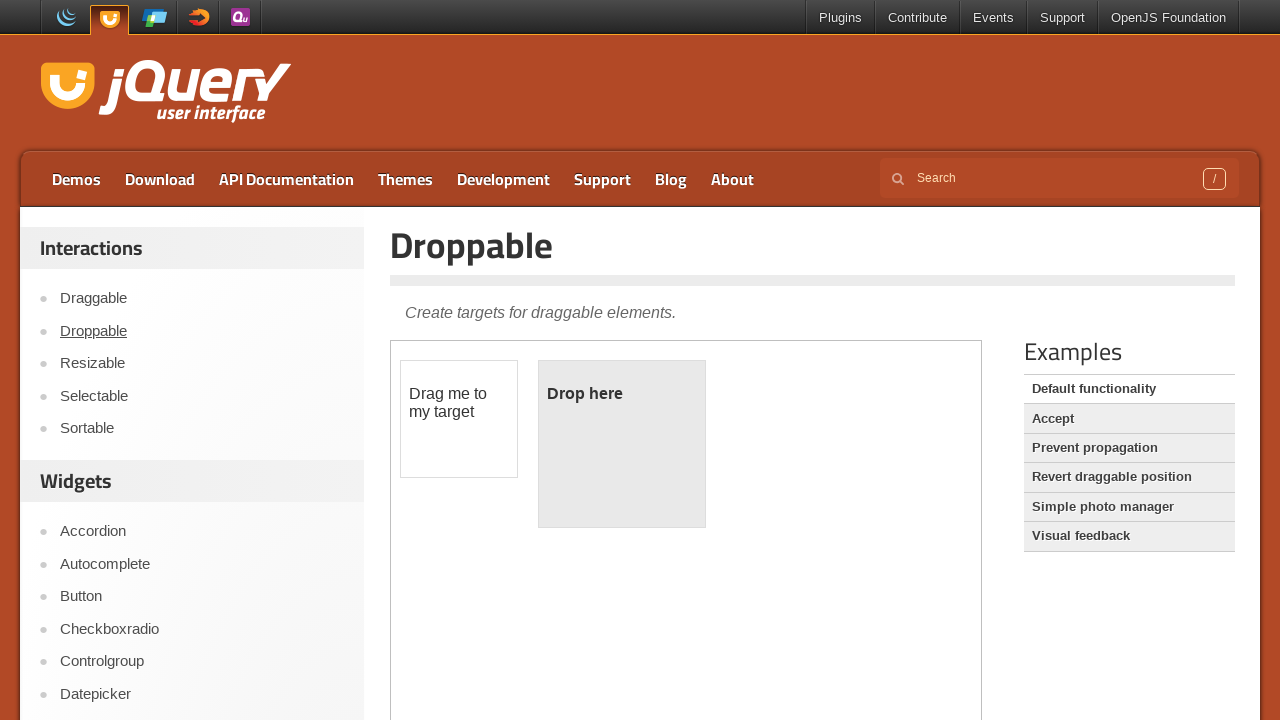

Located the droppable target element within iframe
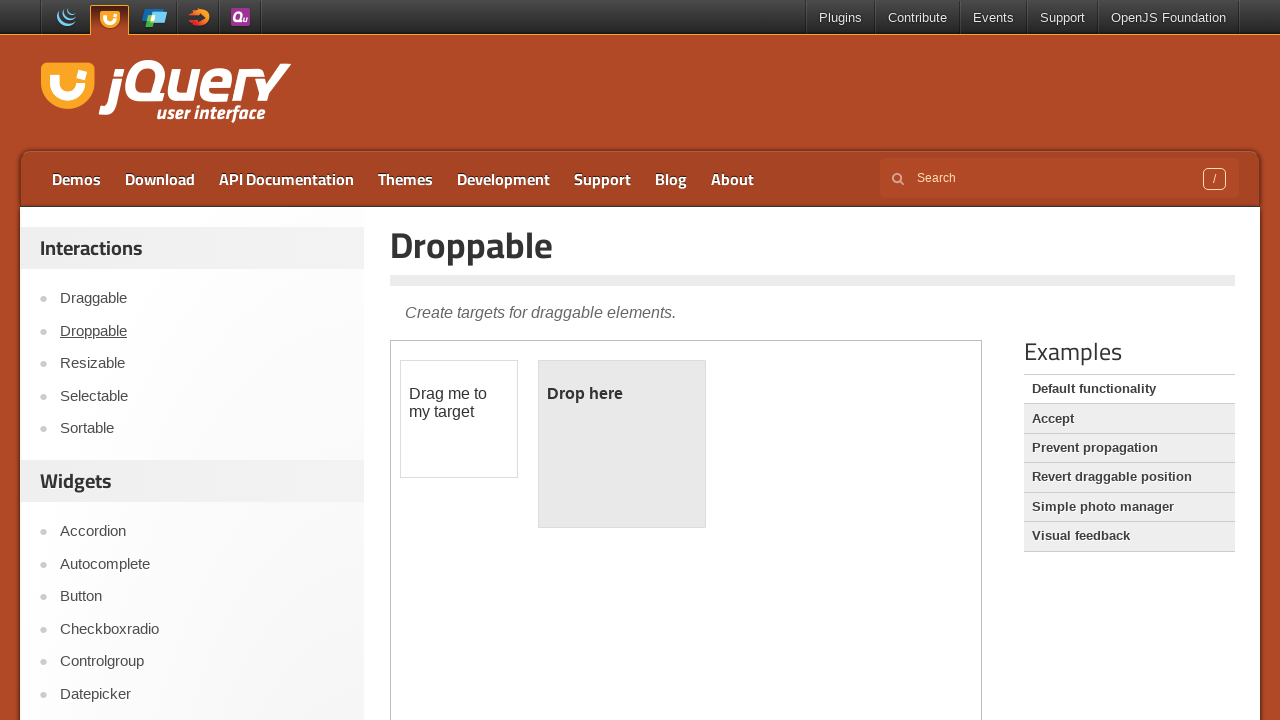

Dragged source element to target drop zone at (622, 444)
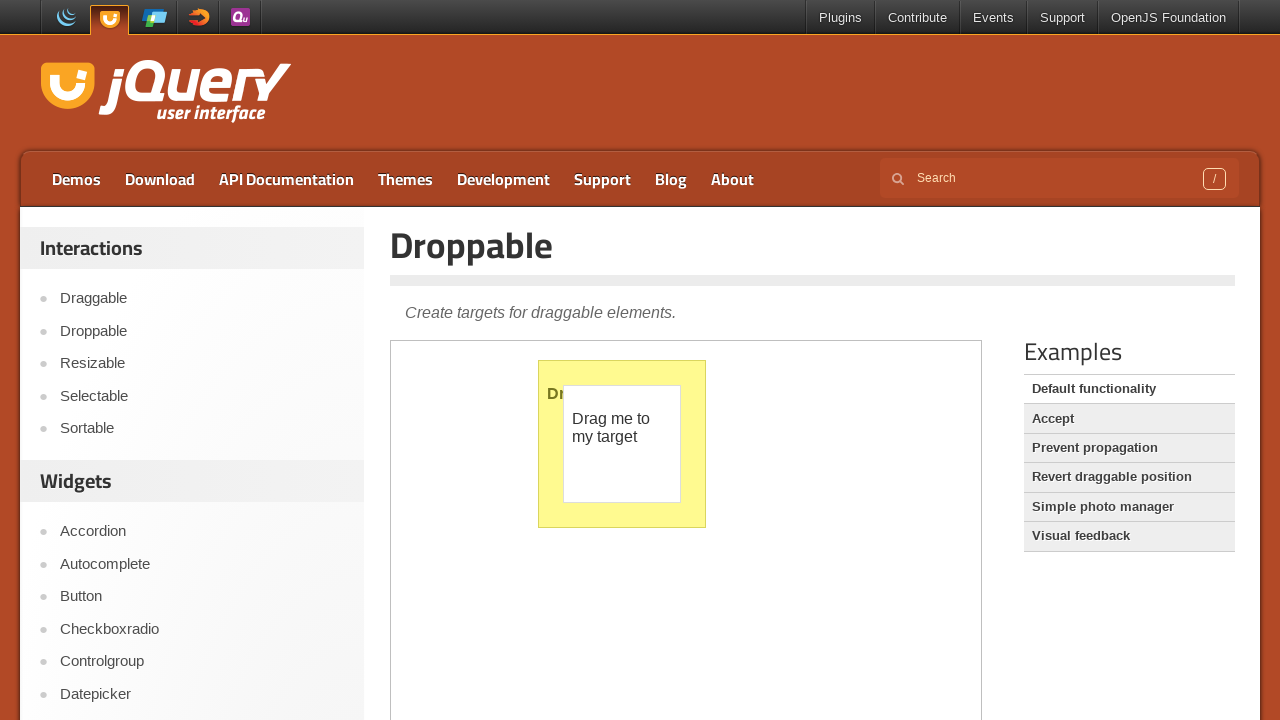

Waited 1 second to observe drag and drop result
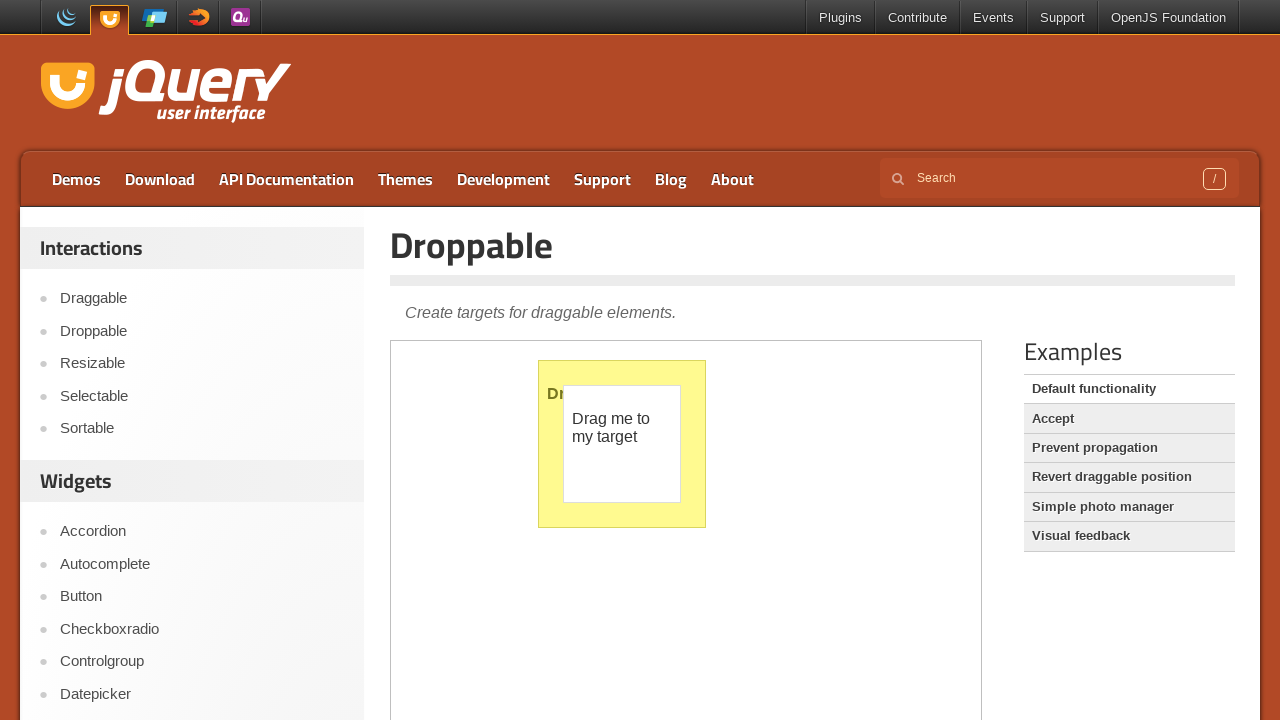

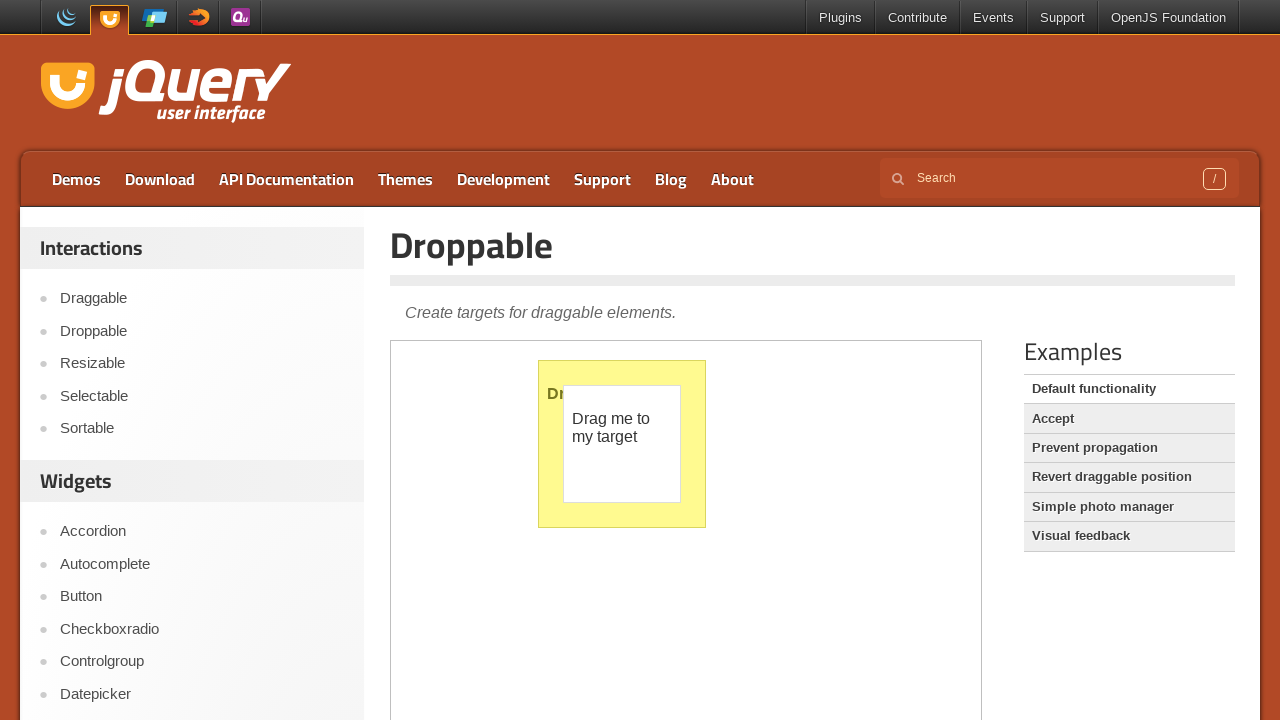